Tests scrolling functionality by navigating to tutorialspoint homepage and scrolling to the "ABOUT US" element using mouse hover/move action.

Starting URL: https://www.tutorialspoint.com/index.htm

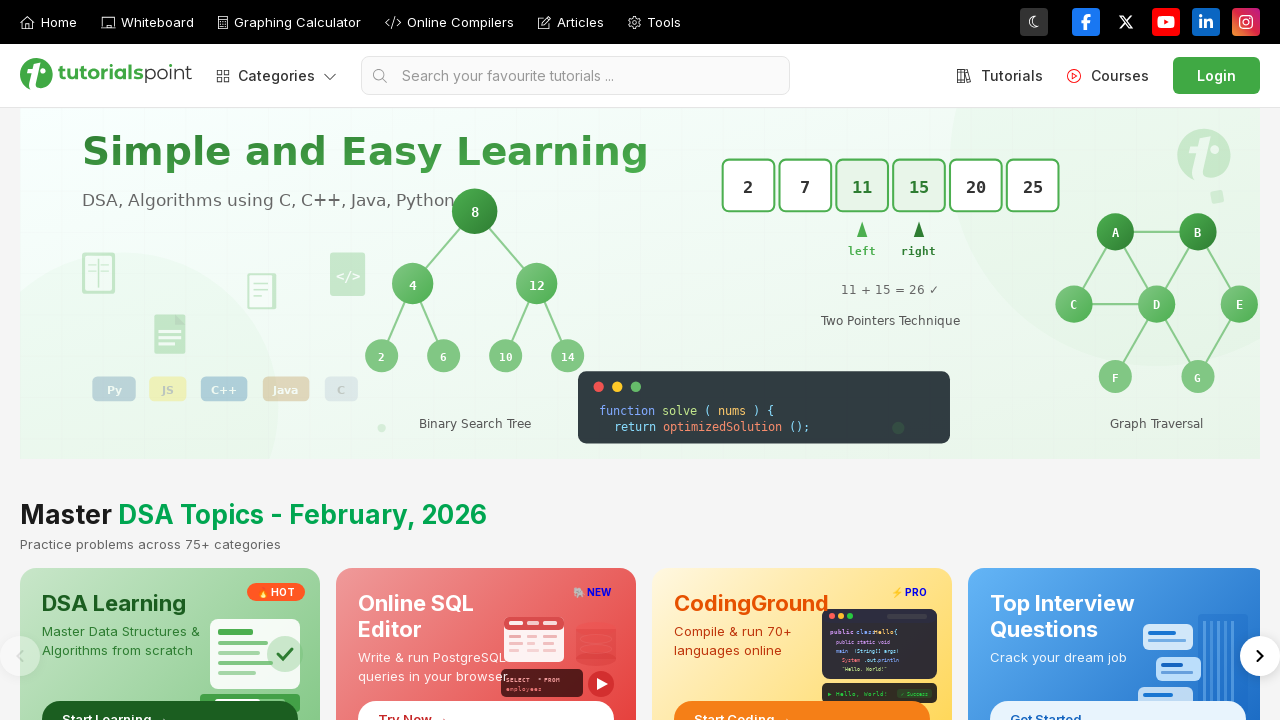

Located the 'ABOUT US' element using XPath
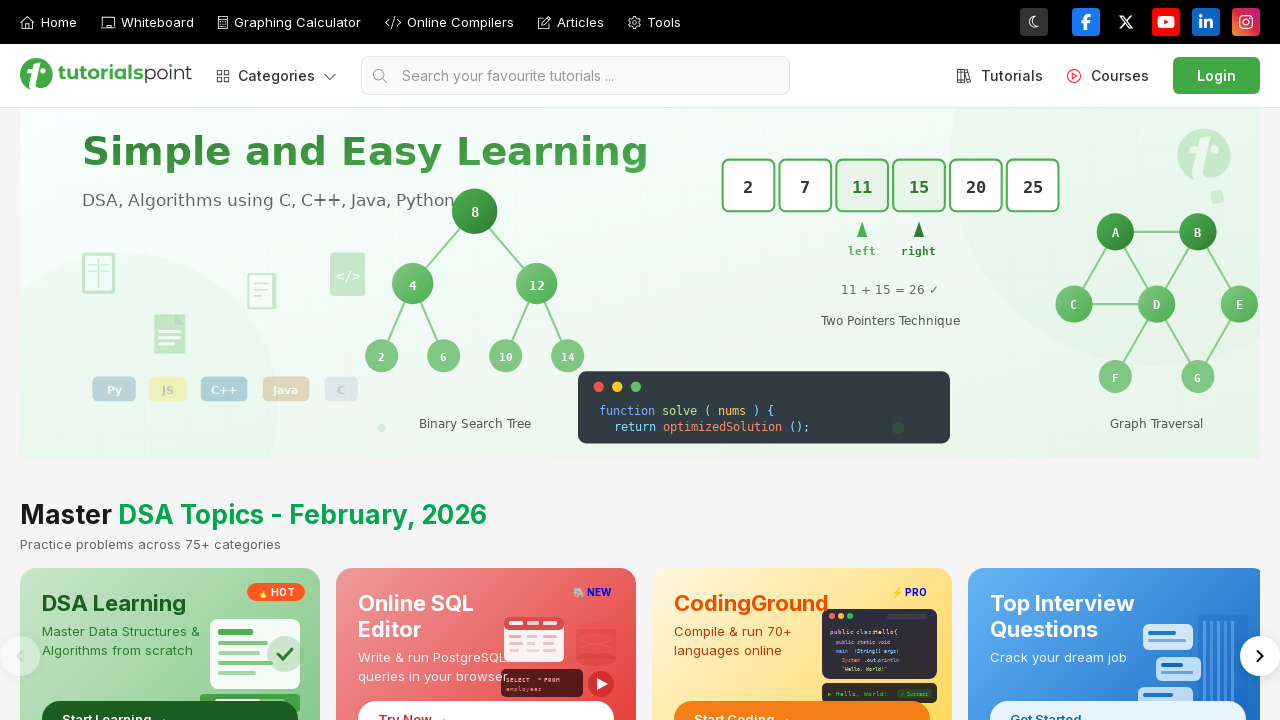

Scrolled 'ABOUT US' element into view
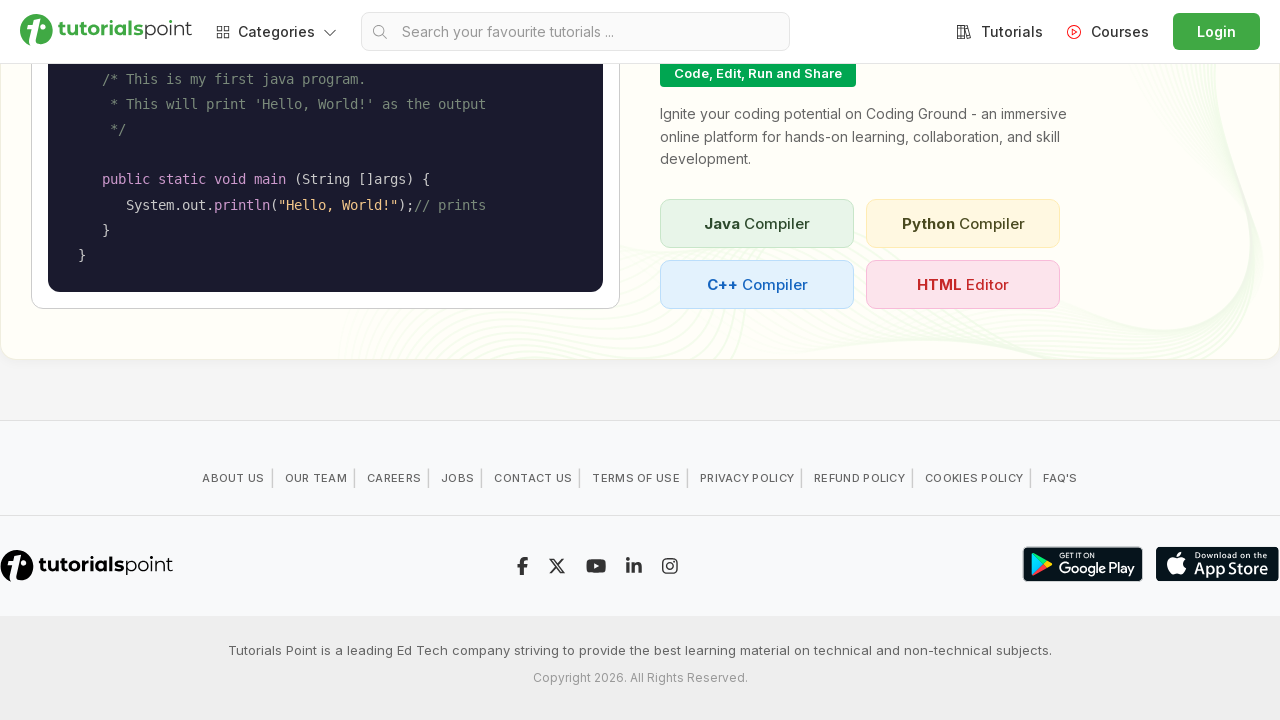

Hovered over the 'ABOUT US' element at (233, 478) on xpath=//*[text()='ABOUT US']
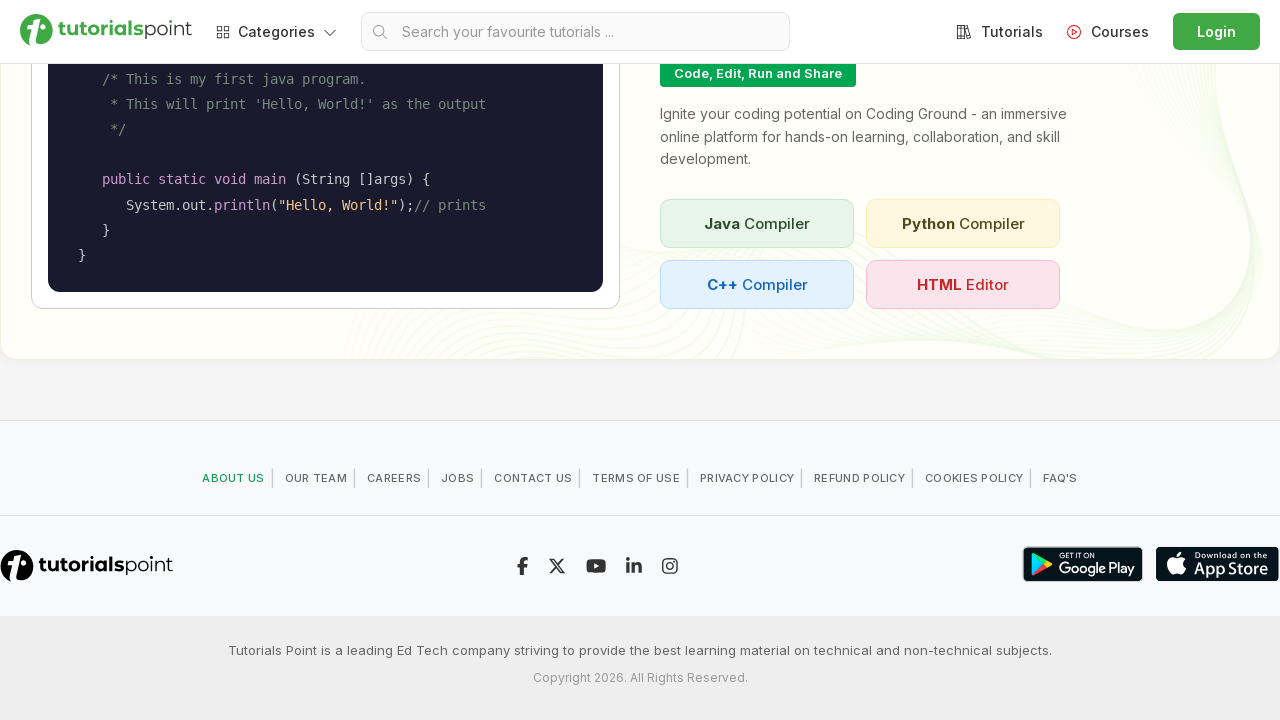

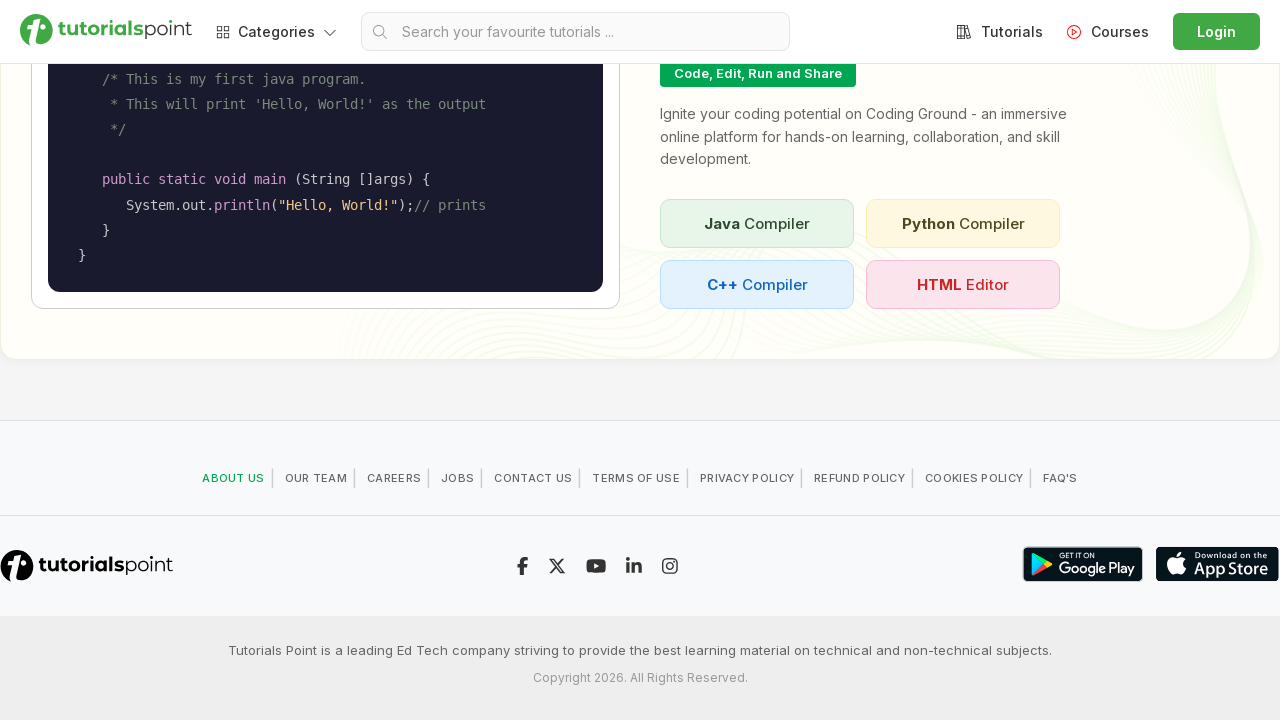